Tests alert popup handling by triggering different types of alerts and accepting them

Starting URL: https://demoqa.com/alerts

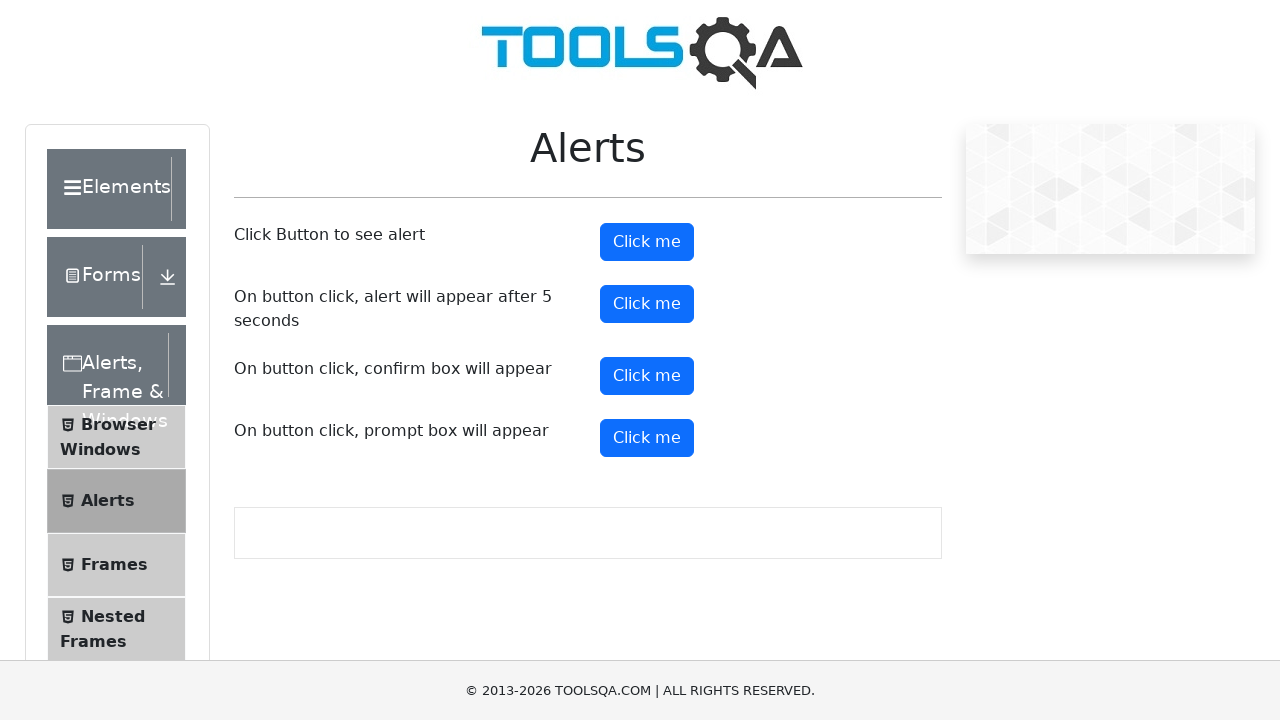

Clicked alert button to trigger first alert at (647, 242) on #alertButton
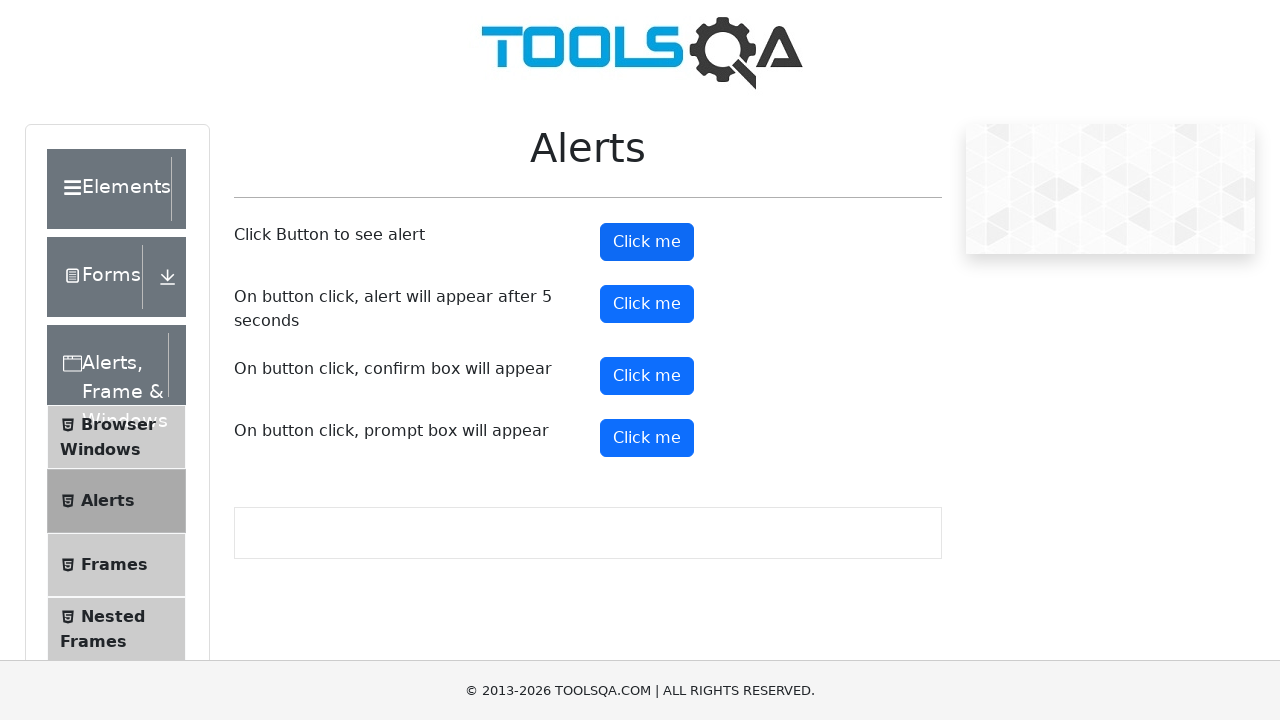

Set up dialog handler to accept alerts
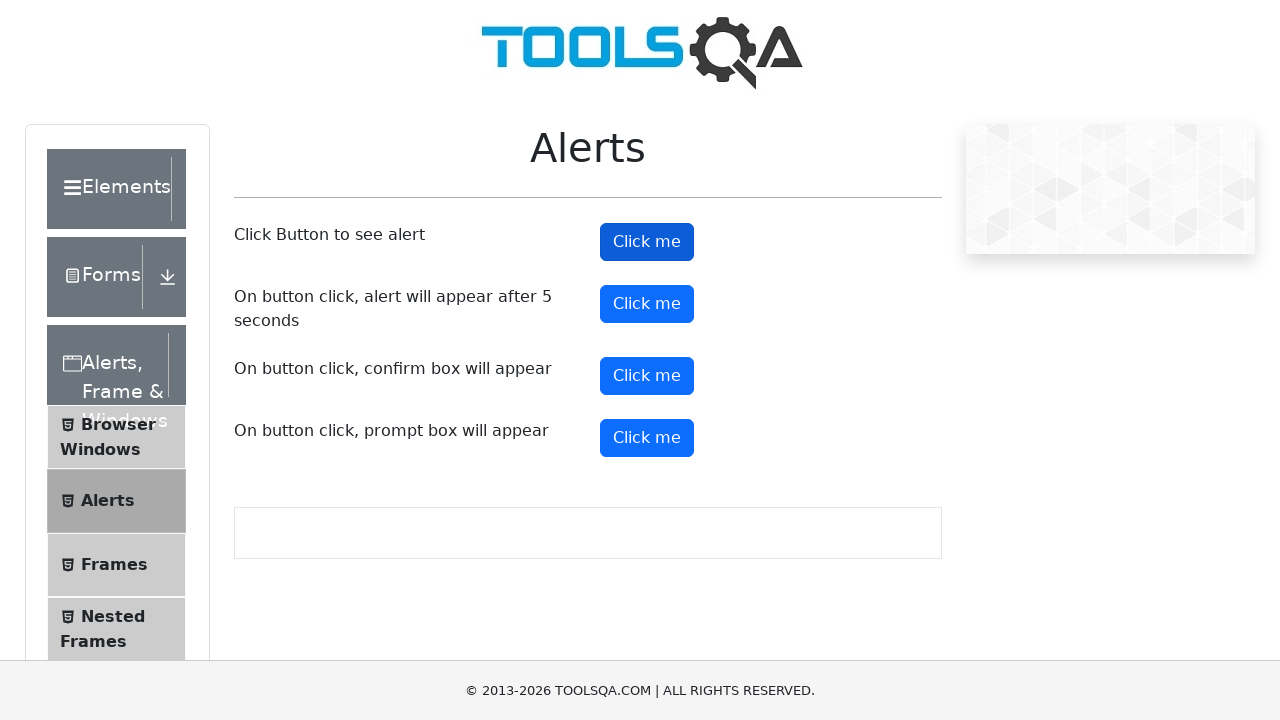

Clicked timer alert button to trigger delayed alert at (647, 304) on #timerAlertButton
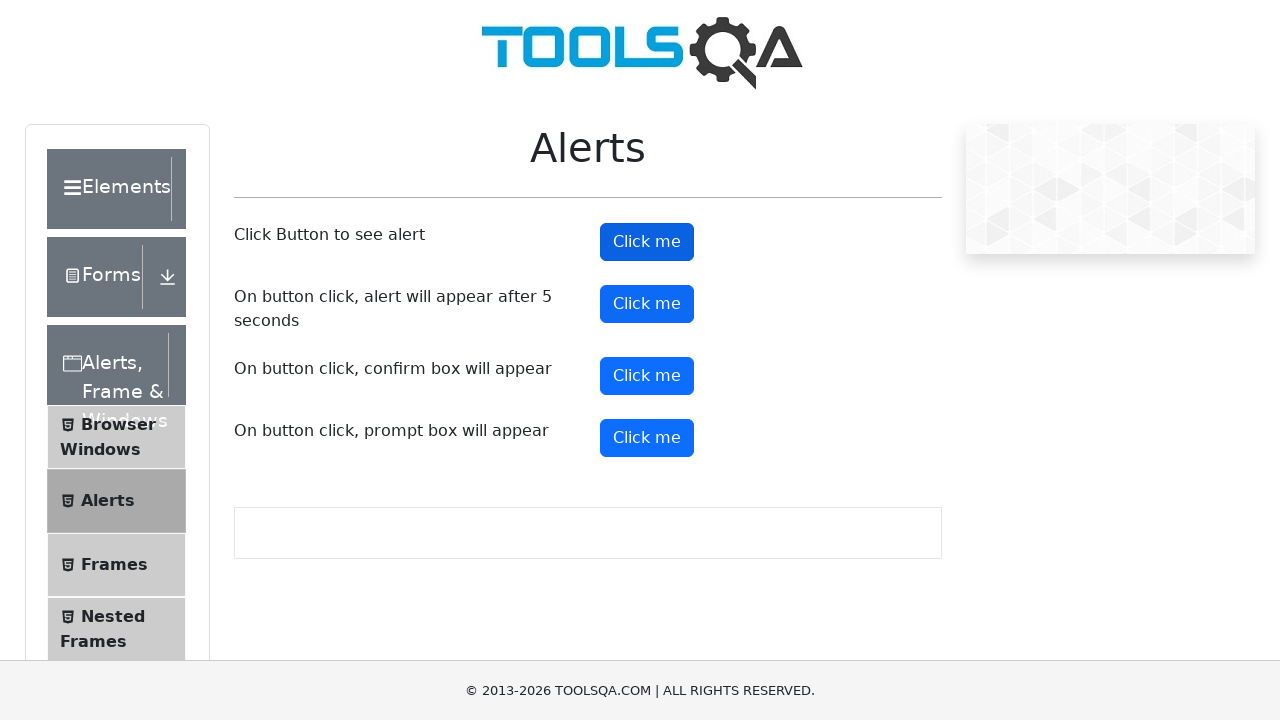

Waited 5 seconds for timer alert to appear
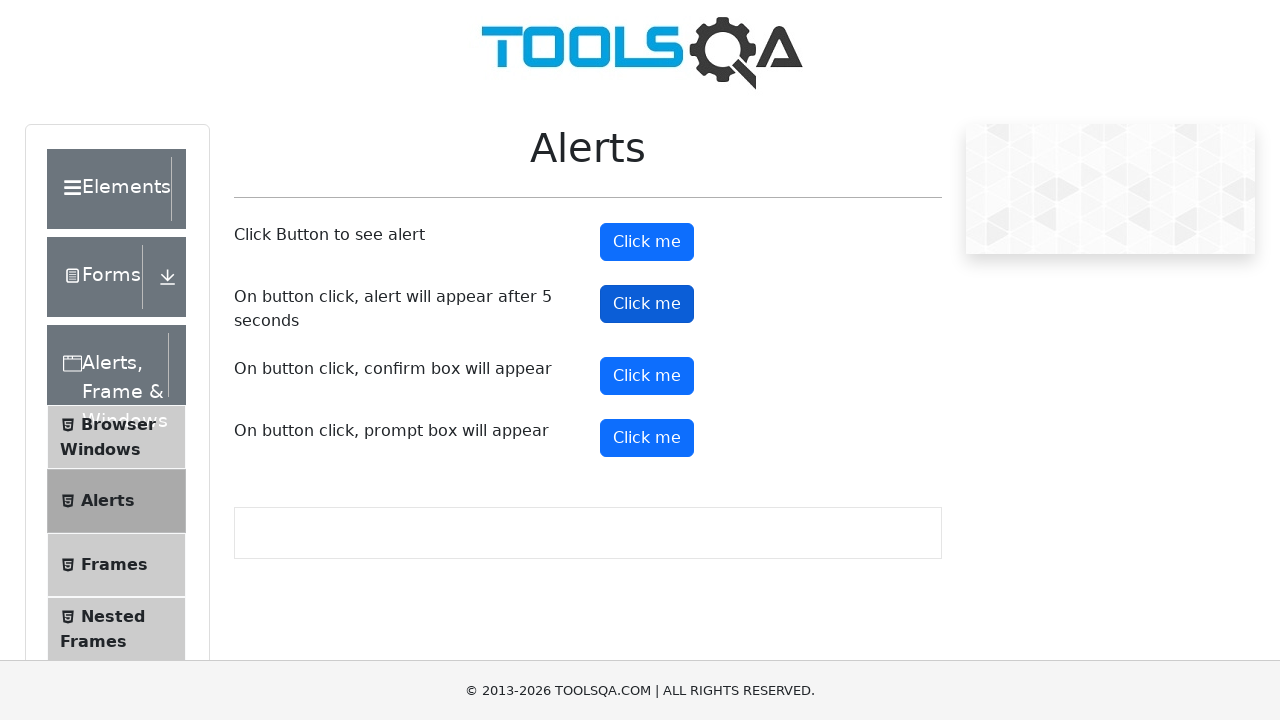

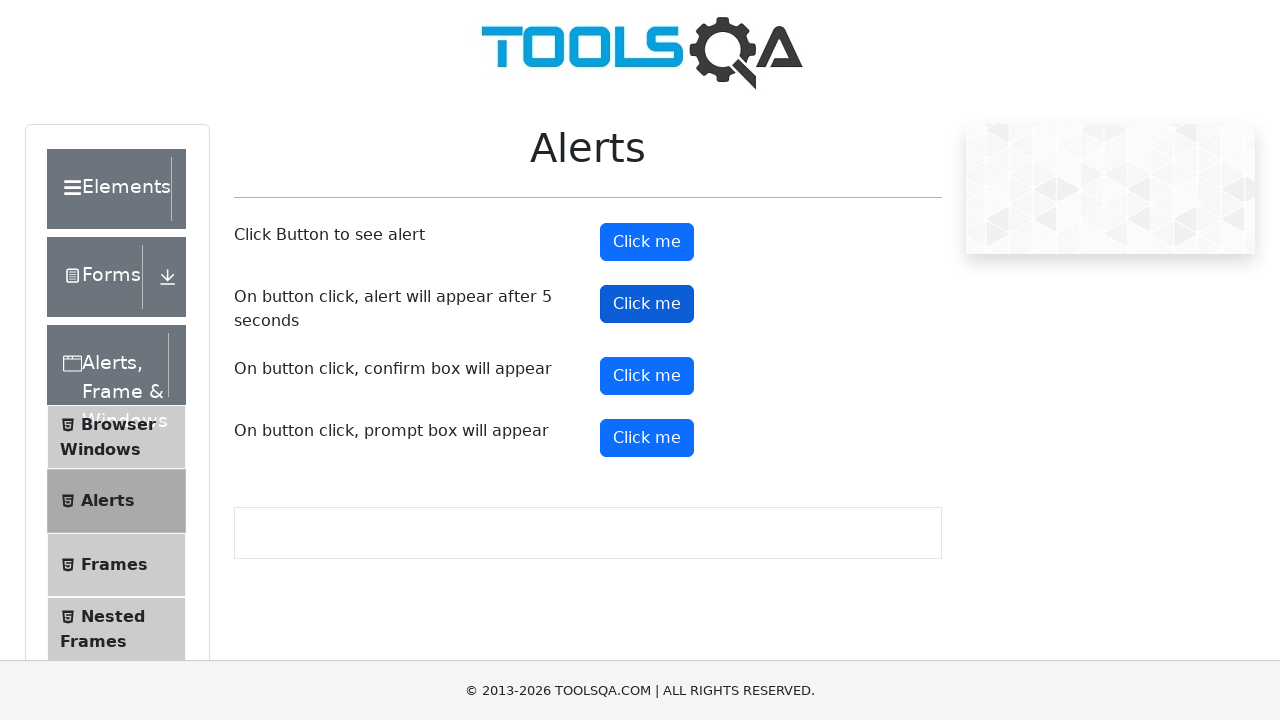